Navigates to a blog page and checks the selection state of two checkboxes (orange and blue)

Starting URL: https://omayo.blogspot.com/

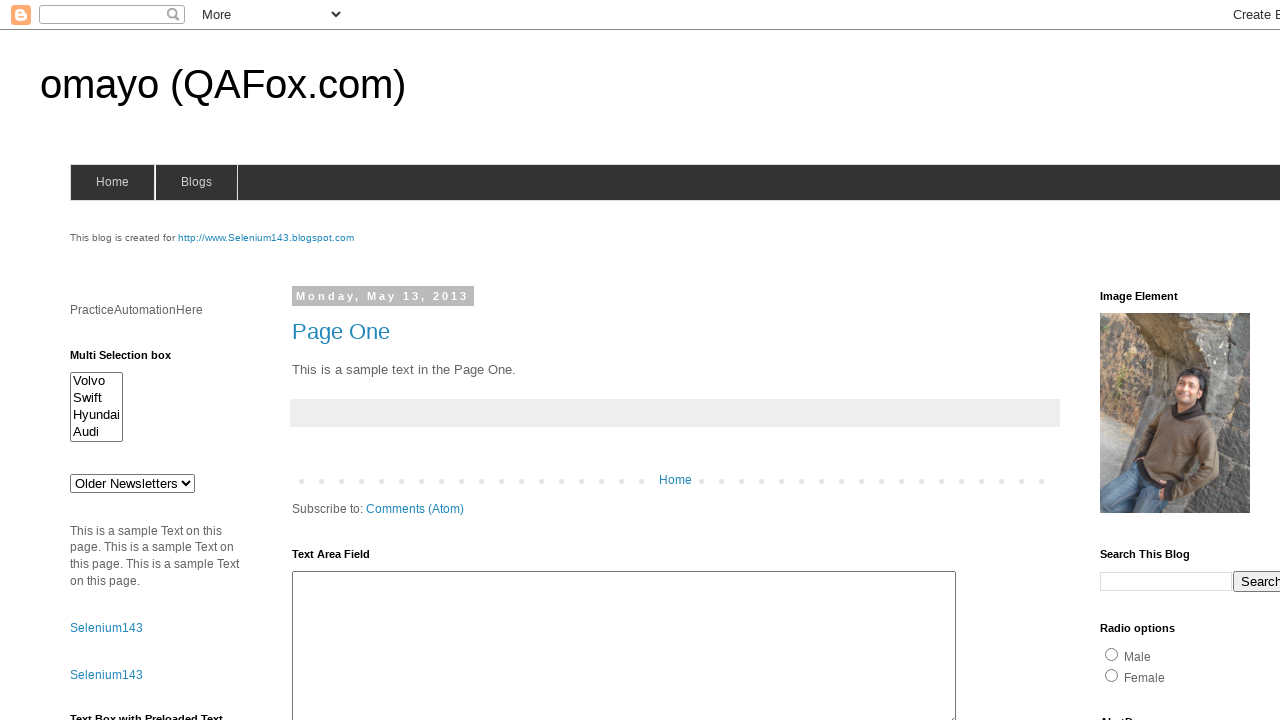

Navigated to blog page at https://omayo.blogspot.com/
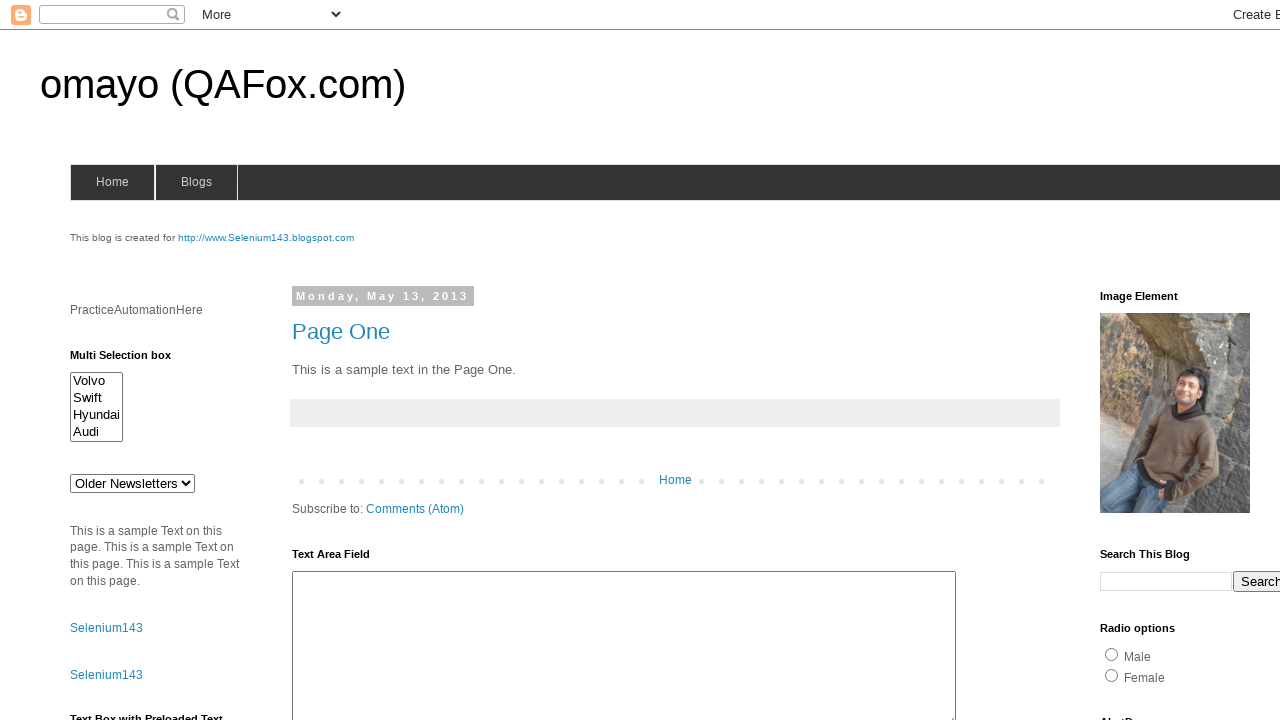

Located orange checkbox element
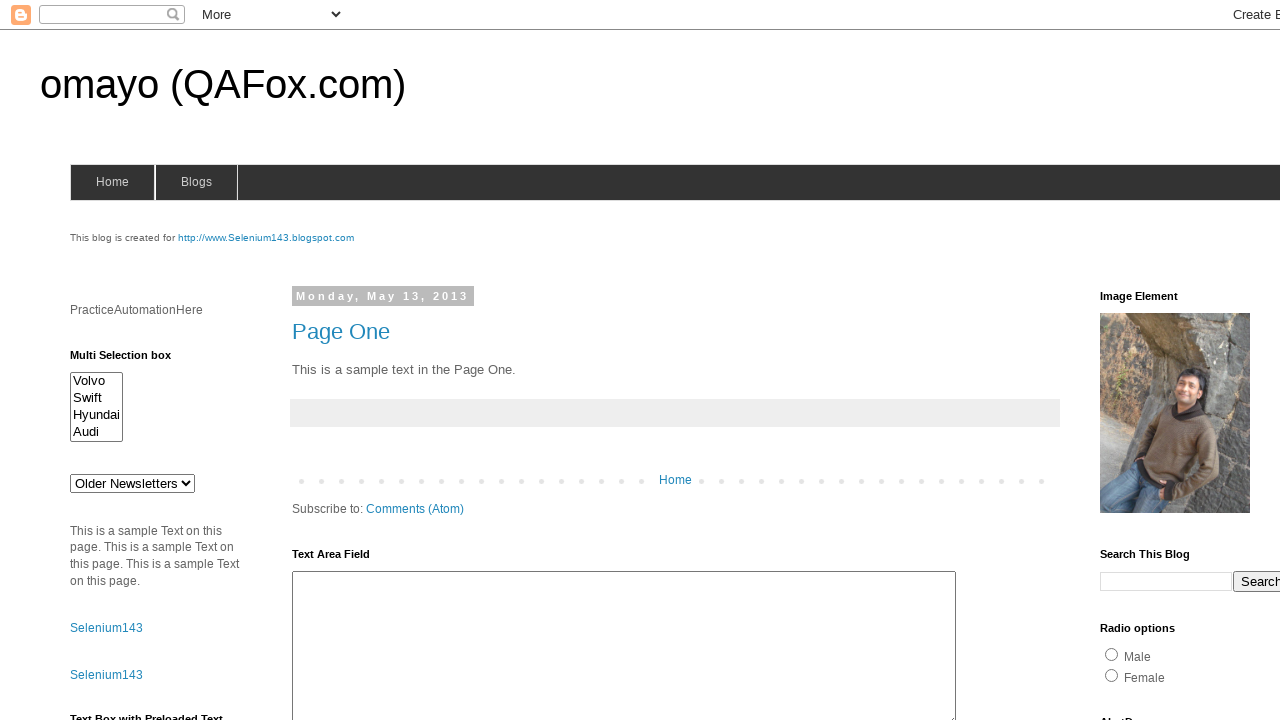

Verified orange checkbox is selected
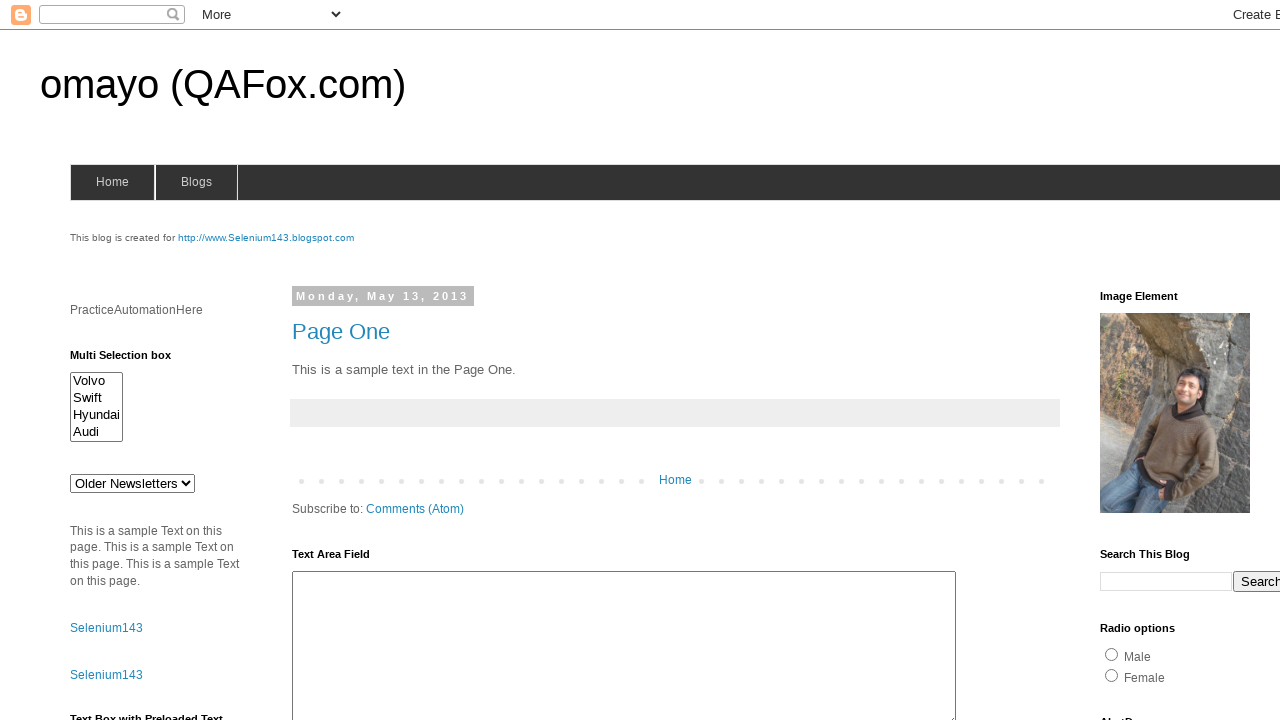

Located blue checkbox element
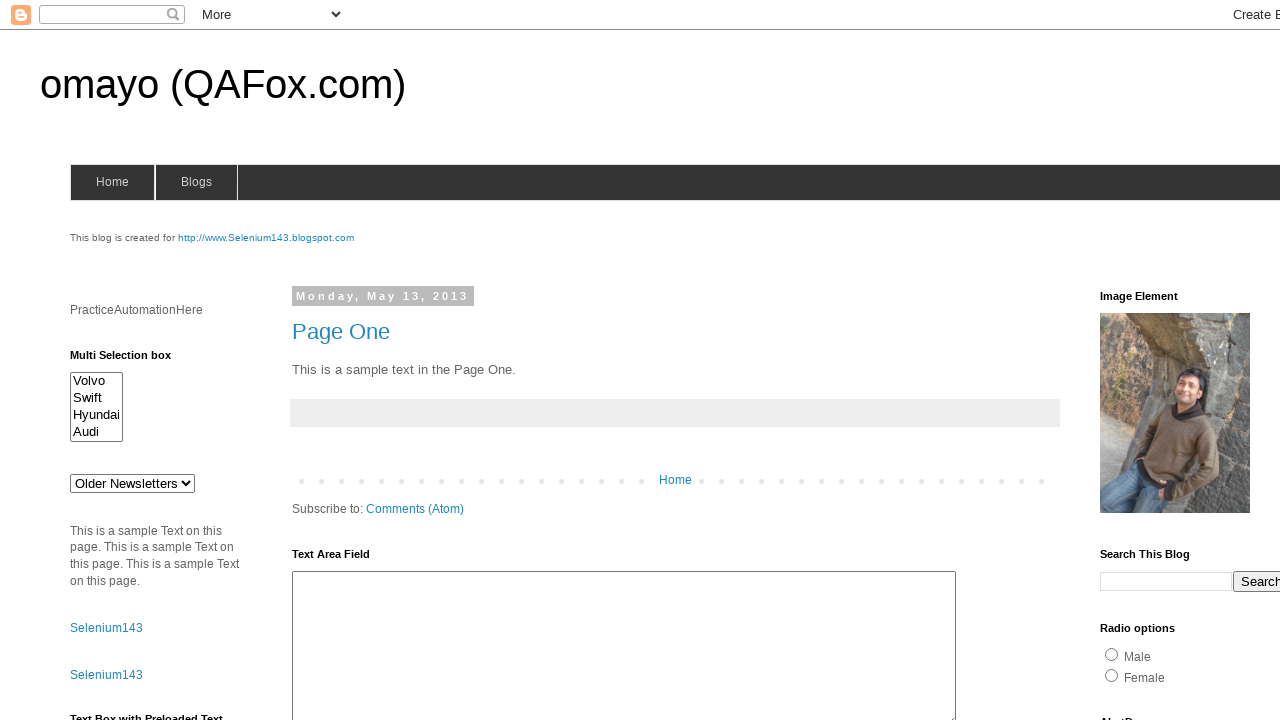

Verified blue checkbox is unselected
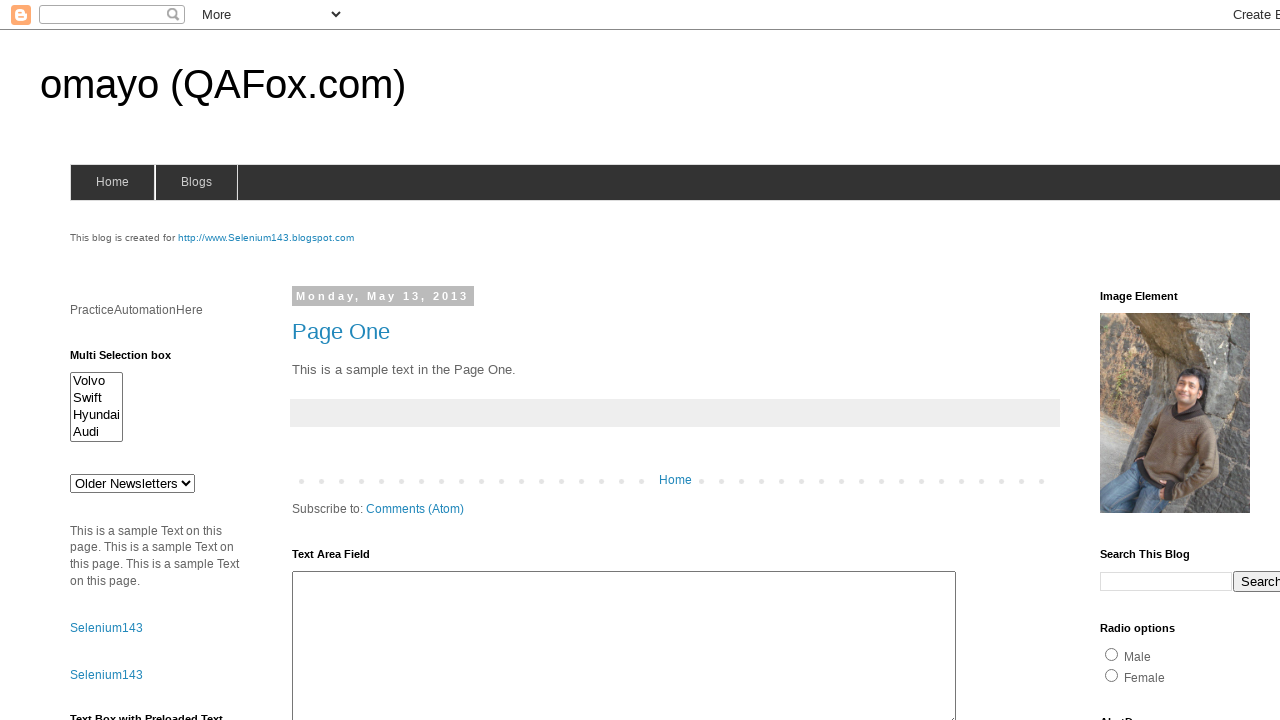

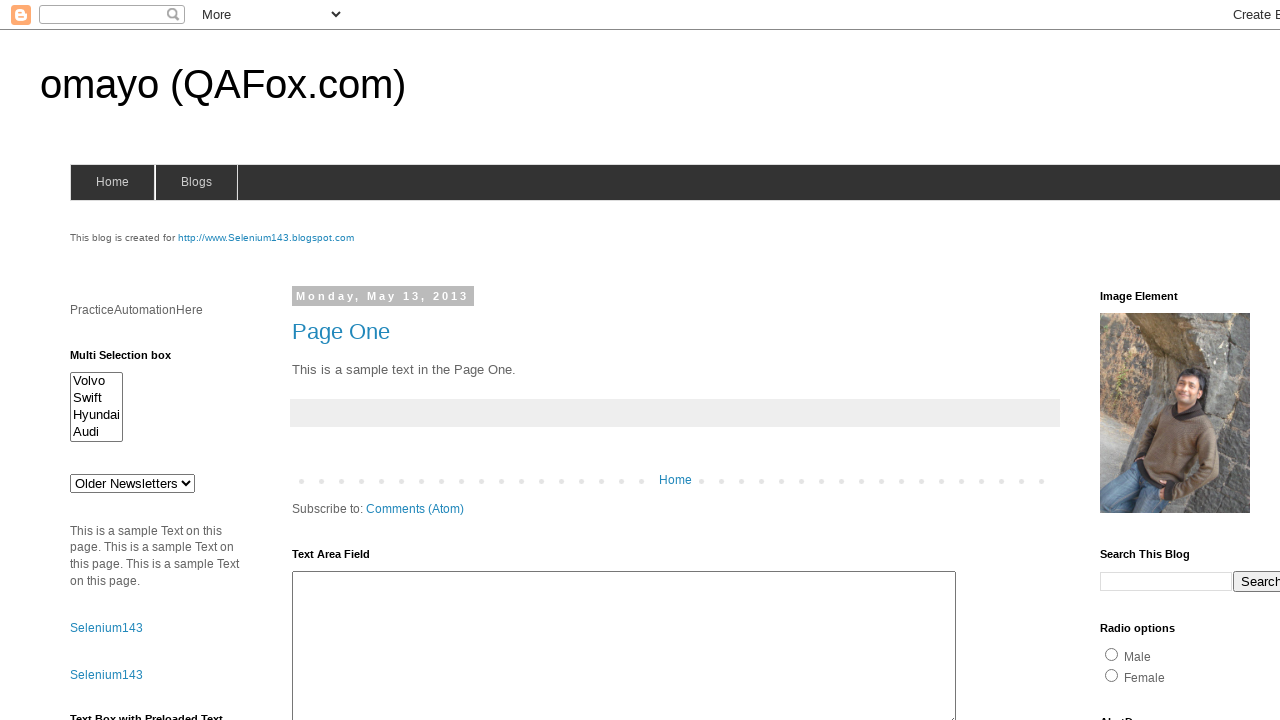